Clicks the "Get started" button on Playwright homepage and verifies navigation to the intro docs page

Starting URL: https://playwright.dev/

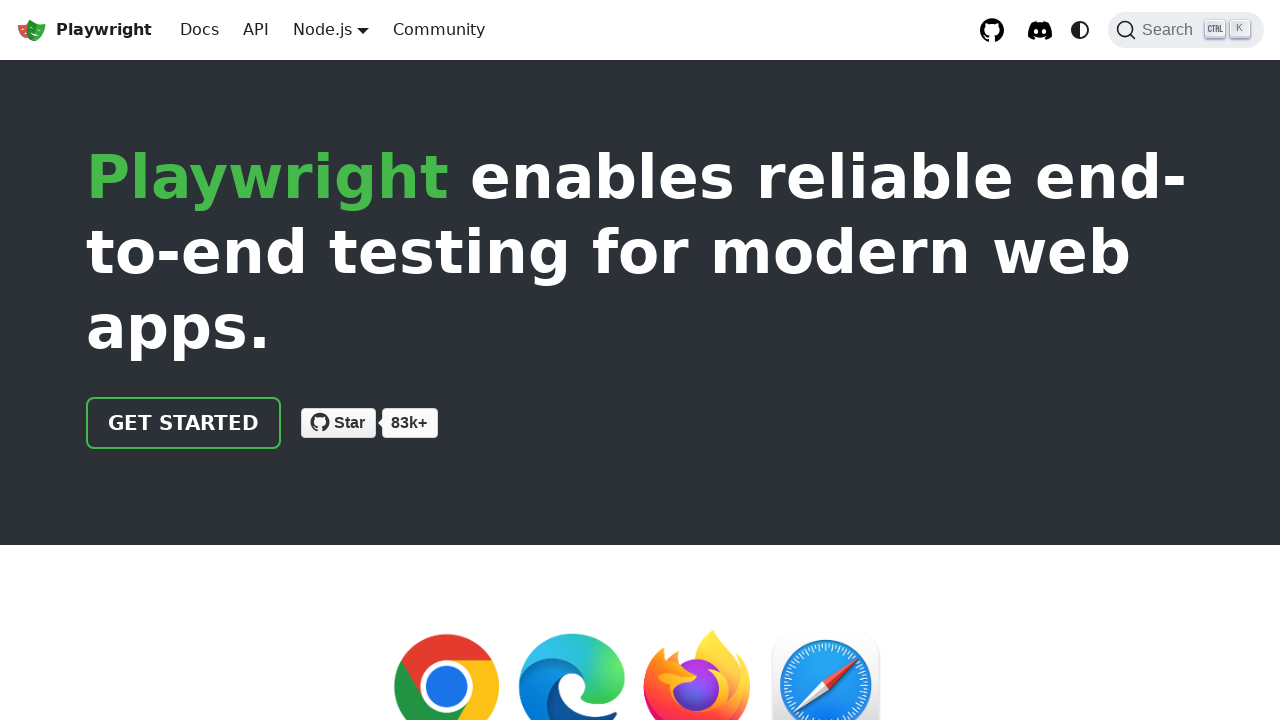

Navigated to Playwright homepage
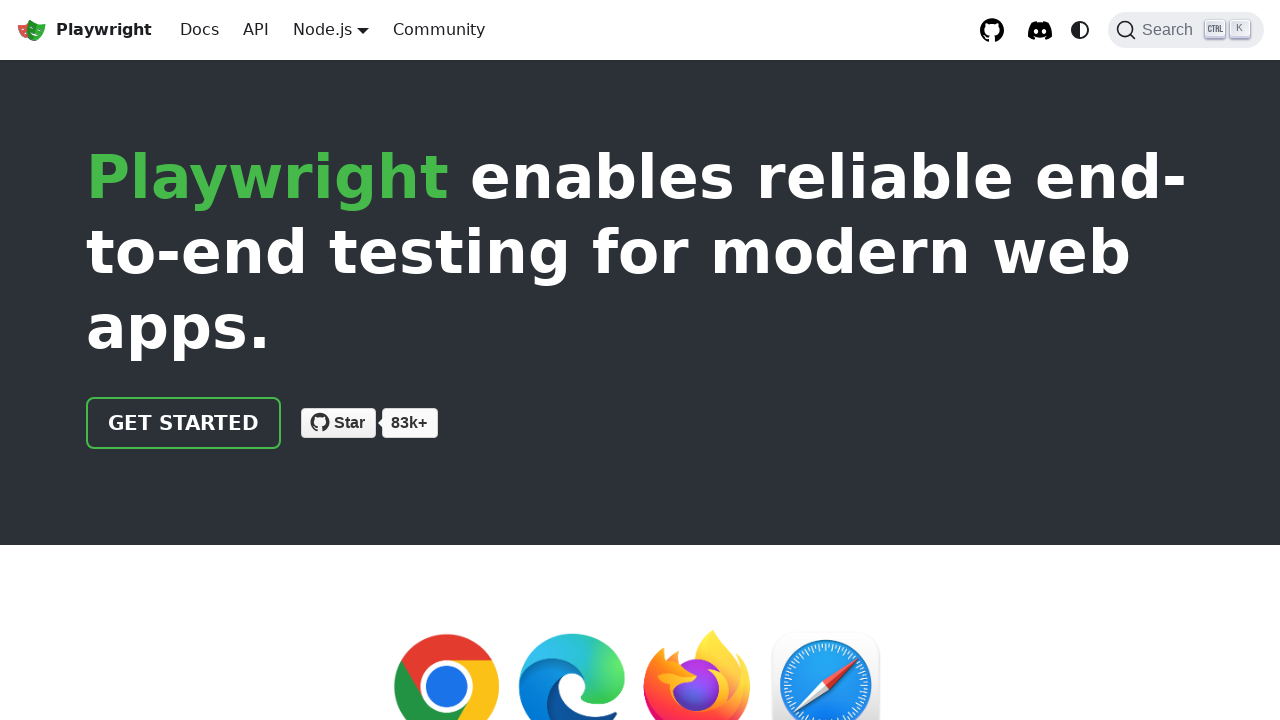

Clicked 'Get started' button using text selector at (184, 423) on text=Get started
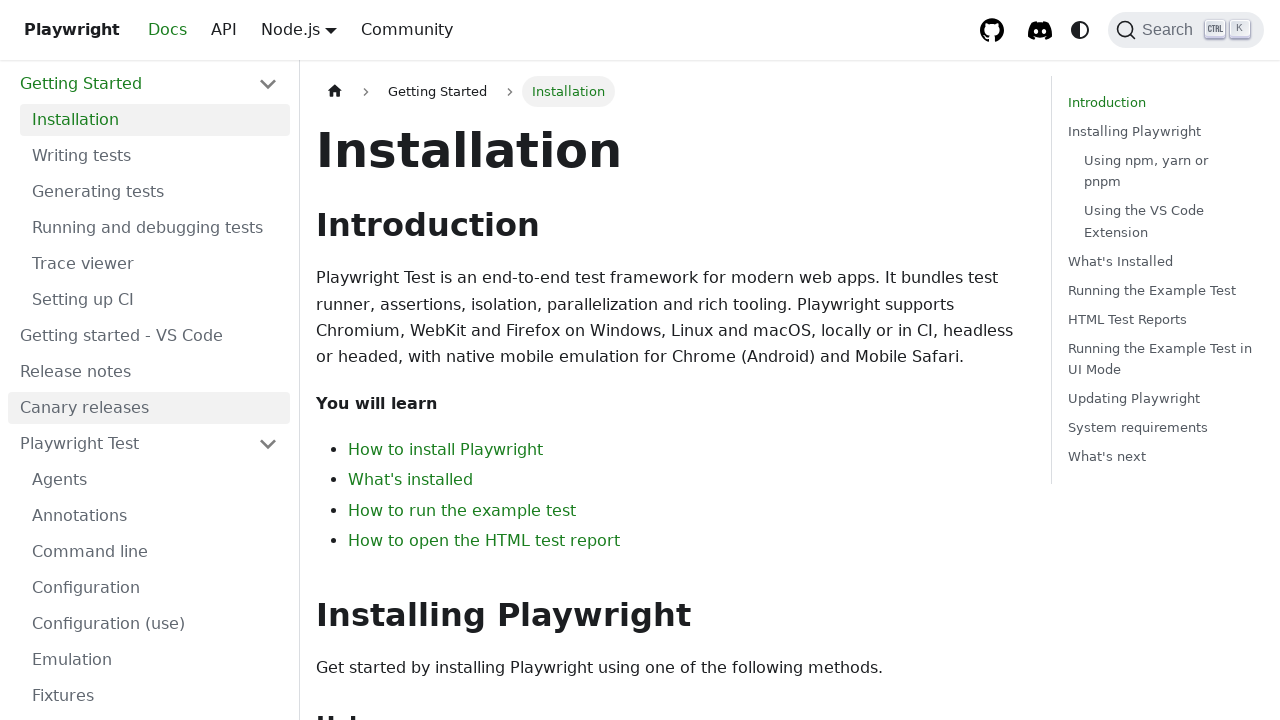

Successfully navigated to intro docs page
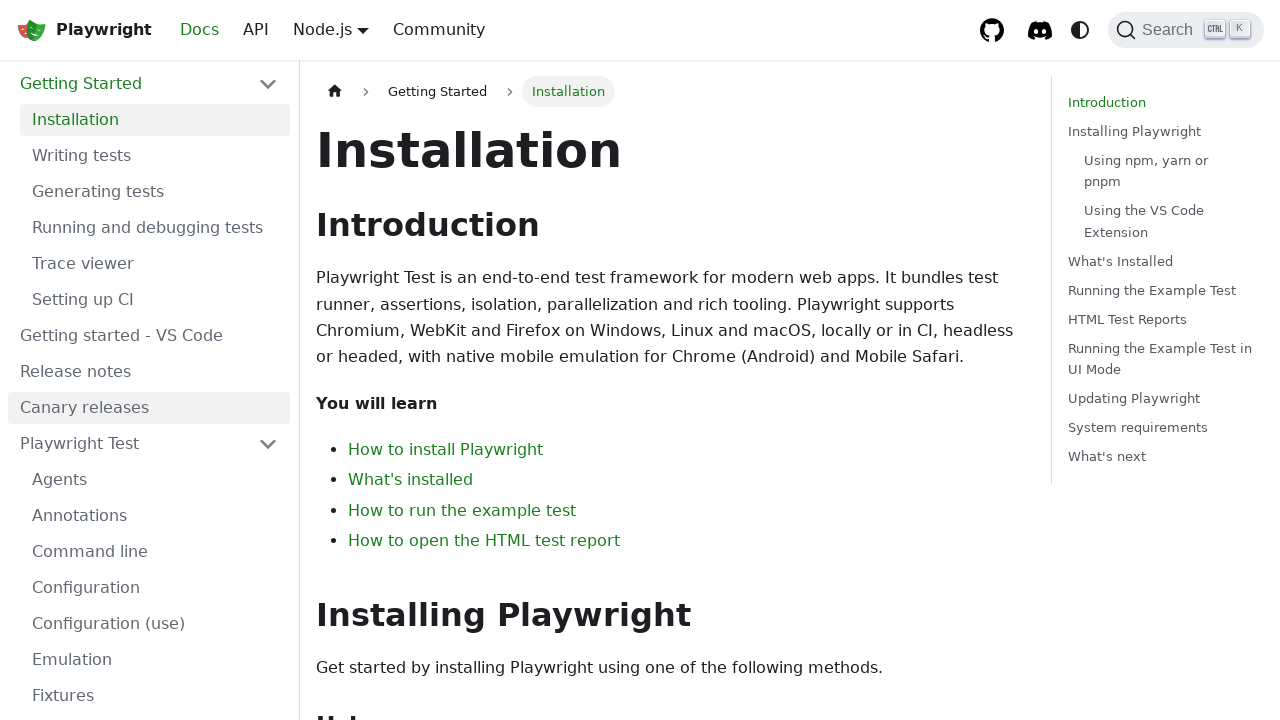

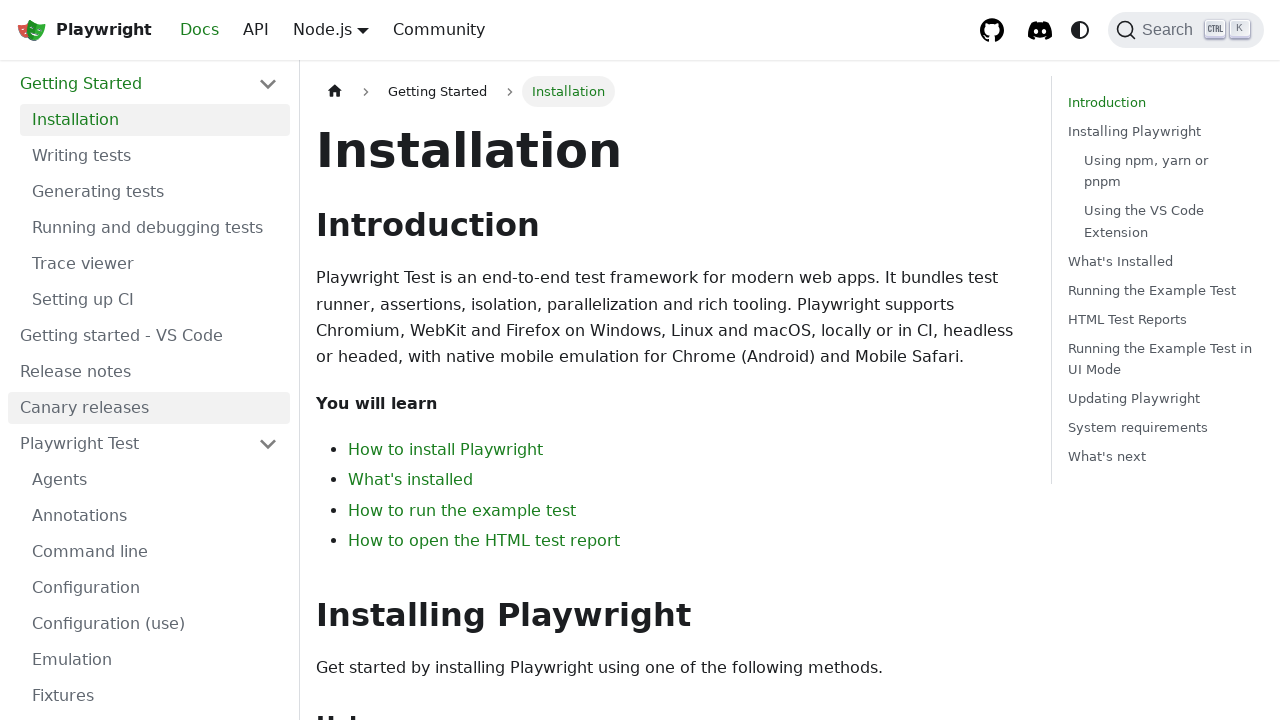